Tests iframe handling by locating an iframe, clicking a link within it, and verifying the content that loads inside the frame

Starting URL: https://rahulshettyacademy.com/AutomationPractice/

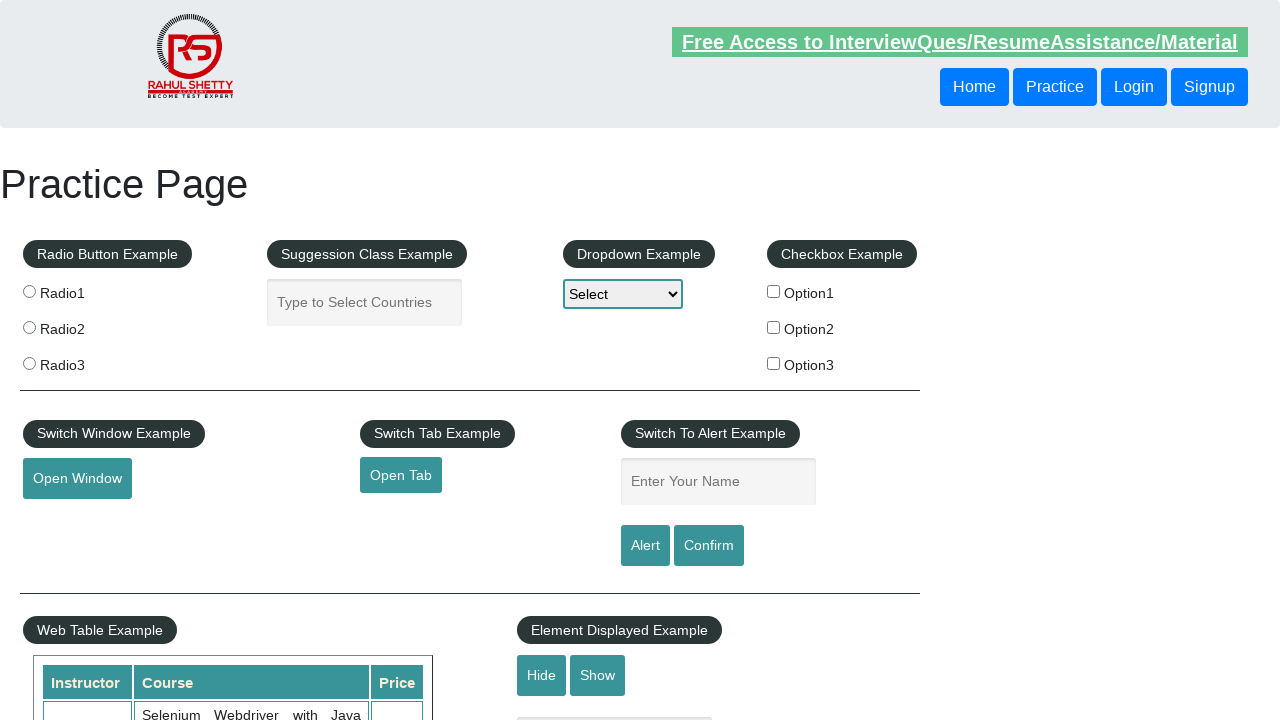

Located iframe with id 'courses-iframe'
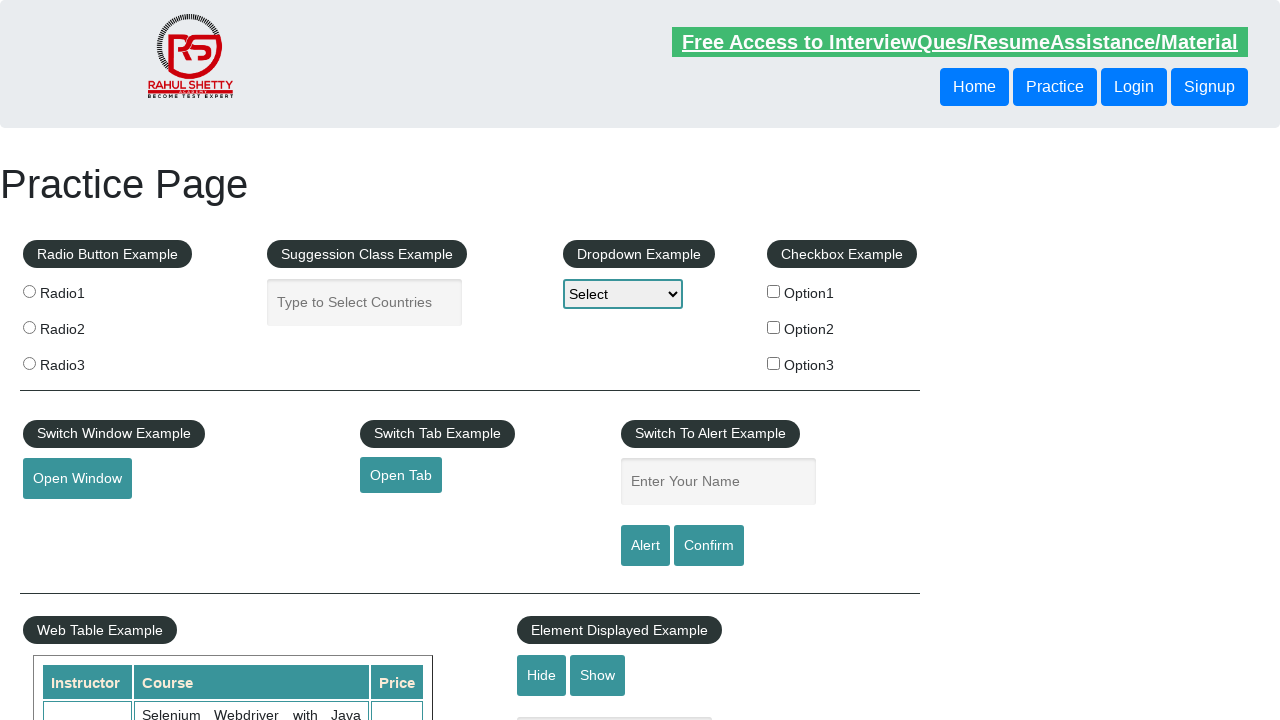

Clicked learning path link within the iframe at (469, 360) on iframe#courses-iframe >> internal:control=enter-frame >> a[href="learning-path"]
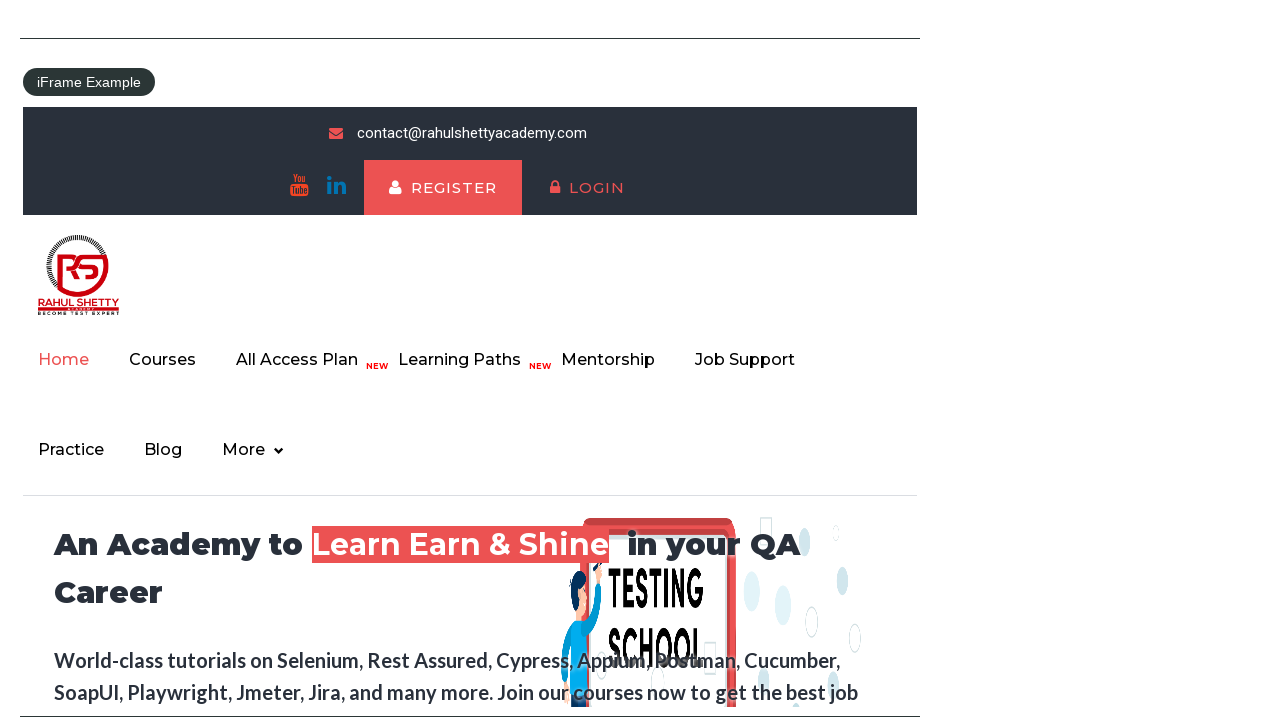

Heading element appeared in the iframe
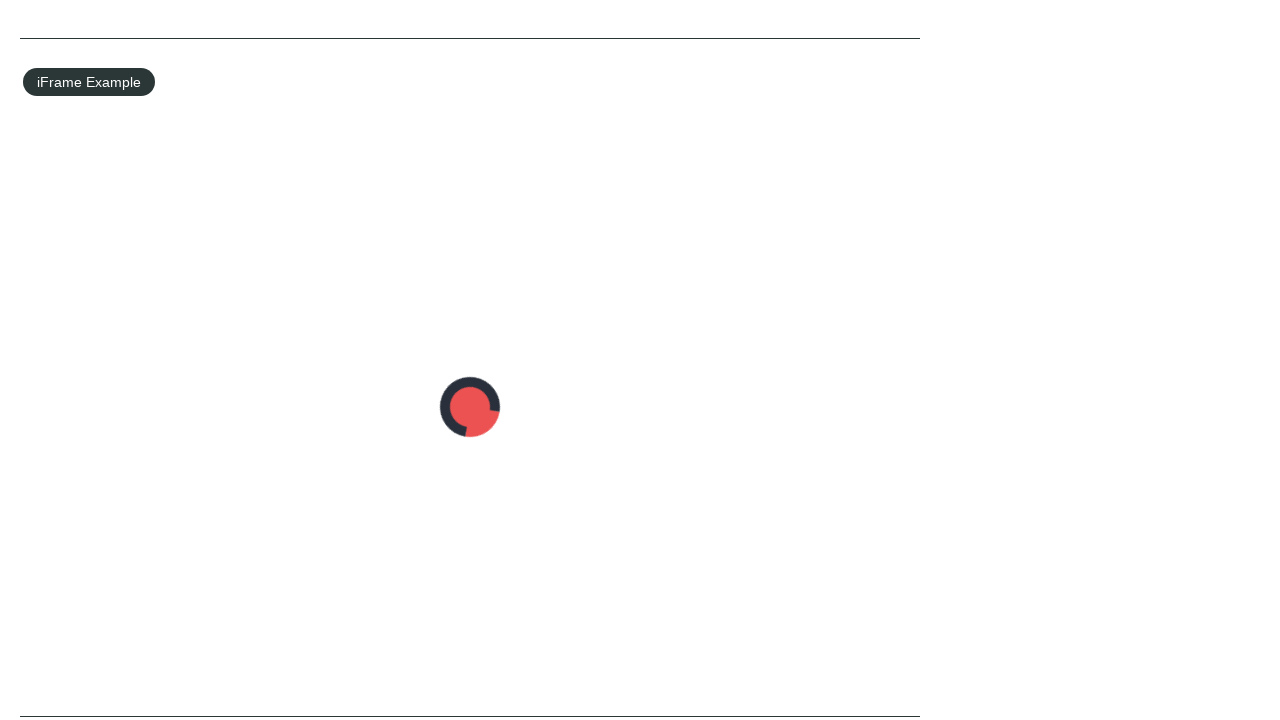

Retrieved heading text content from iframe
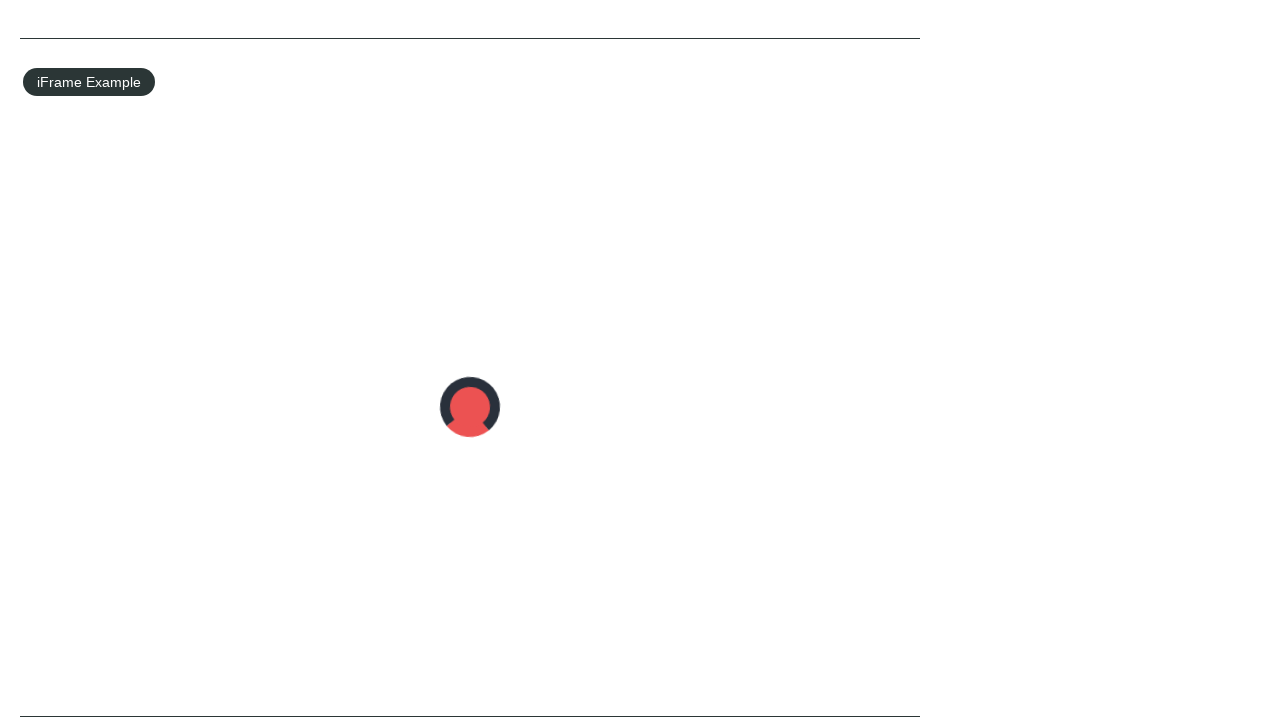

Verified heading text equals 'LEARNING PATHS'
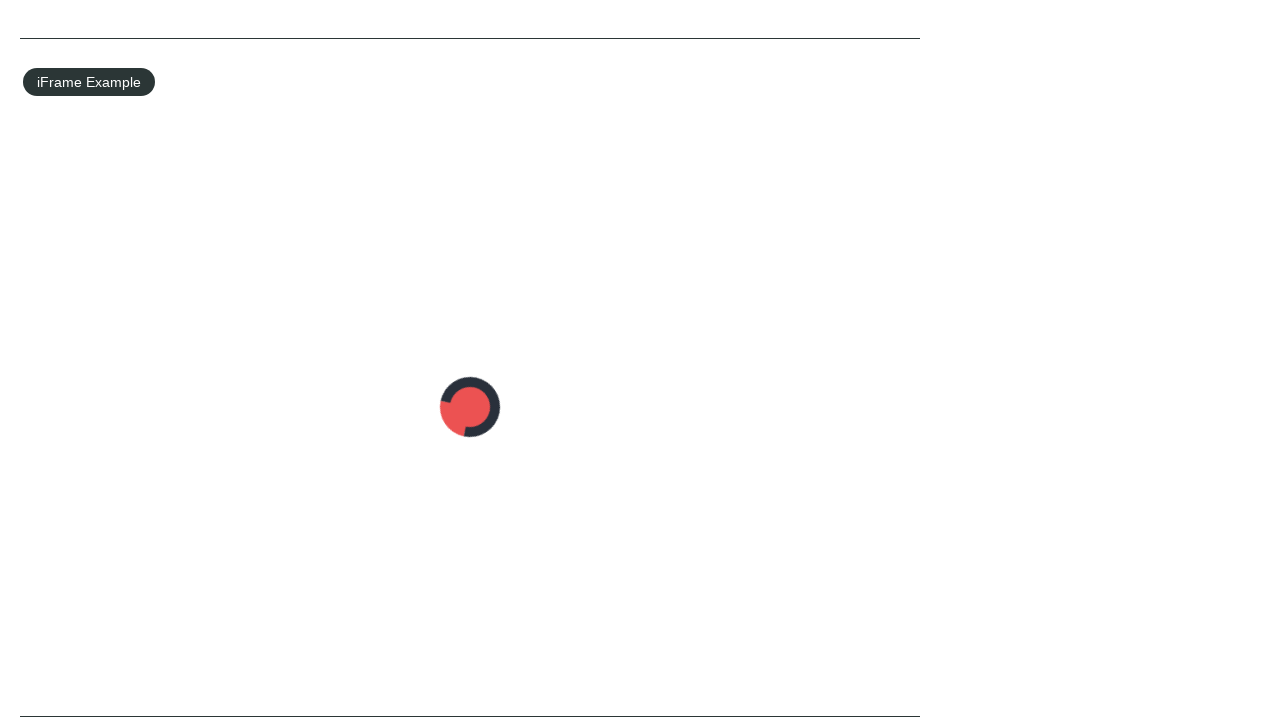

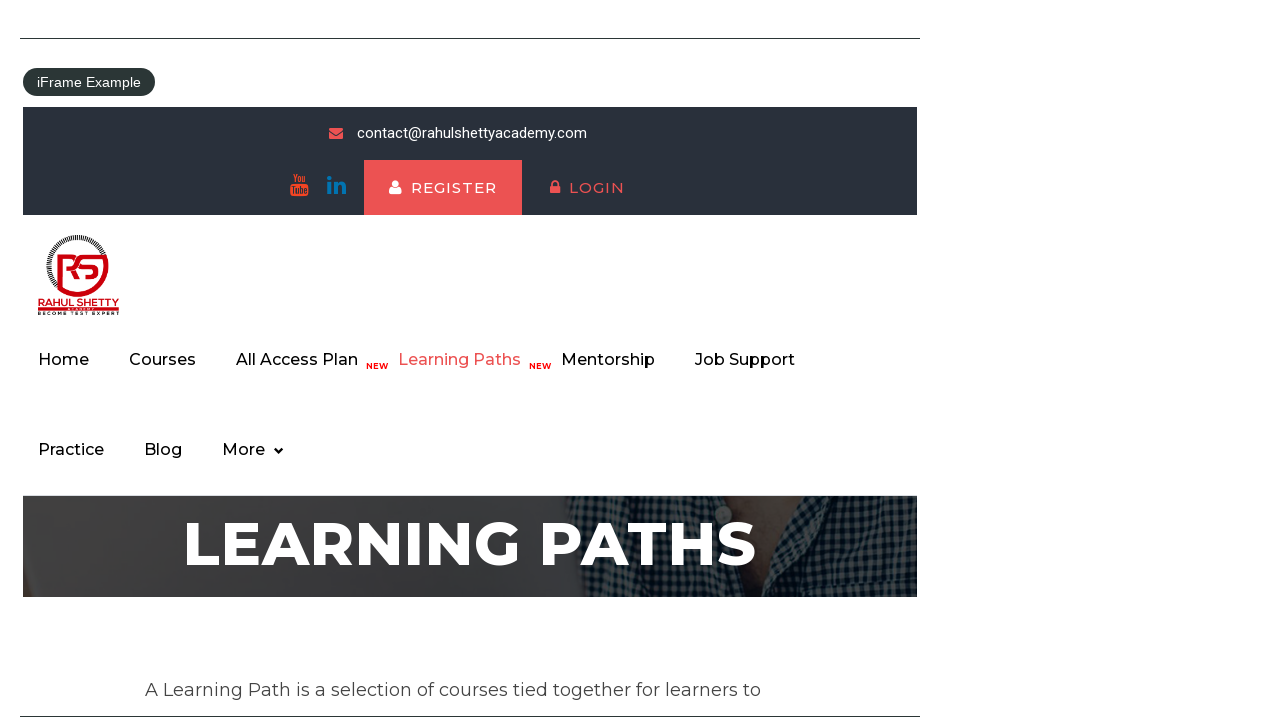